Navigates to the dwm page by clicking on the dwm link from the suckless.org homepage

Starting URL: http://www.suckless.org

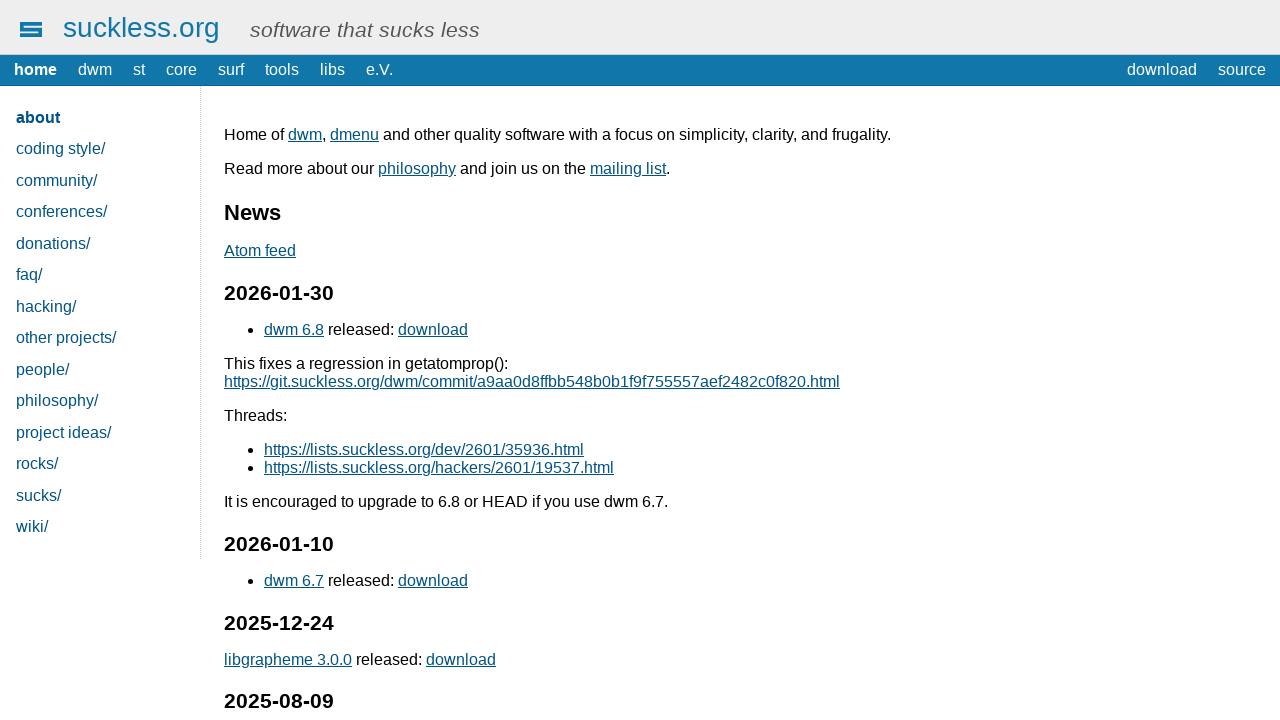

Clicked on the dwm link from suckless.org homepage at (95, 69) on text=/dwm/
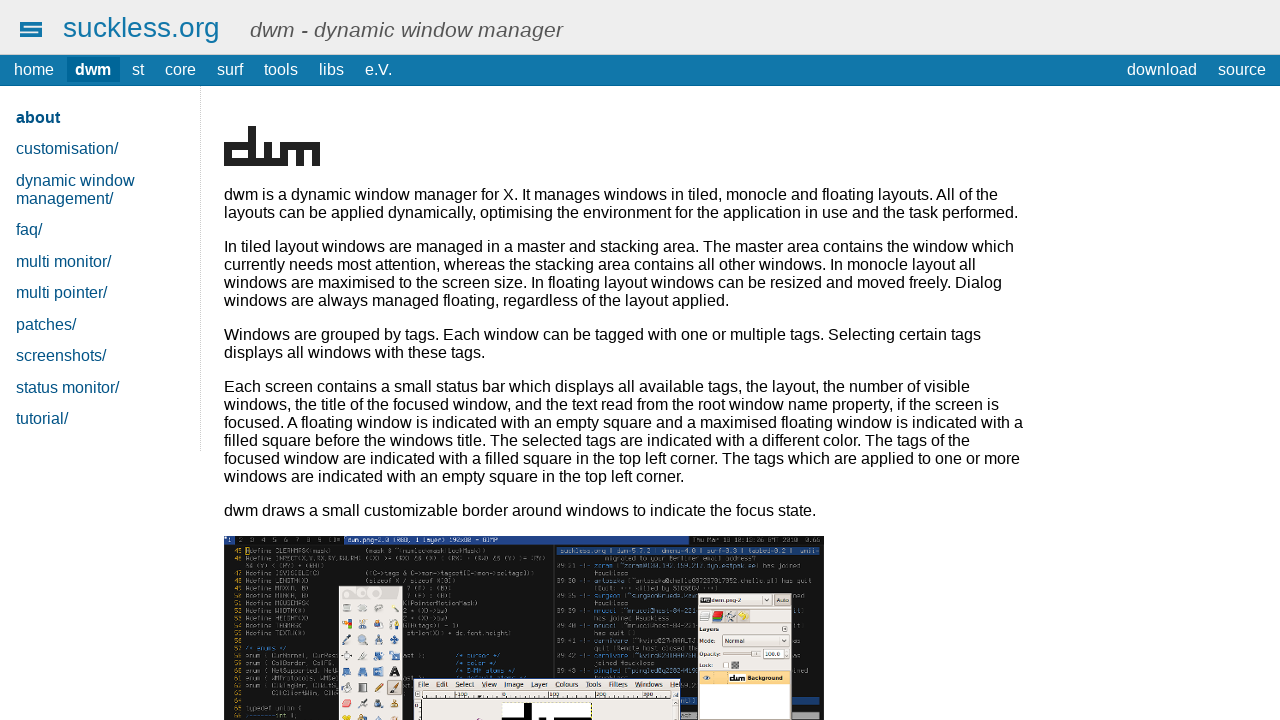

Navigation to dwm.suckless.org completed
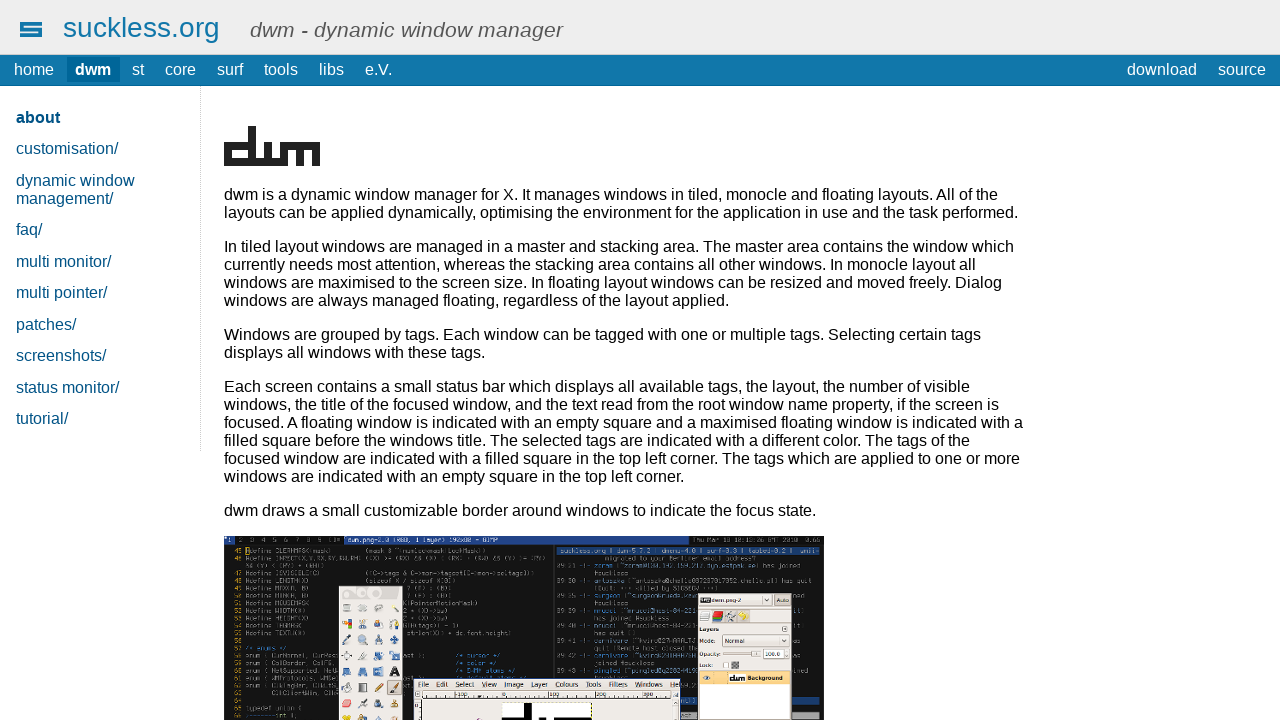

Verified page title contains 'dwm'
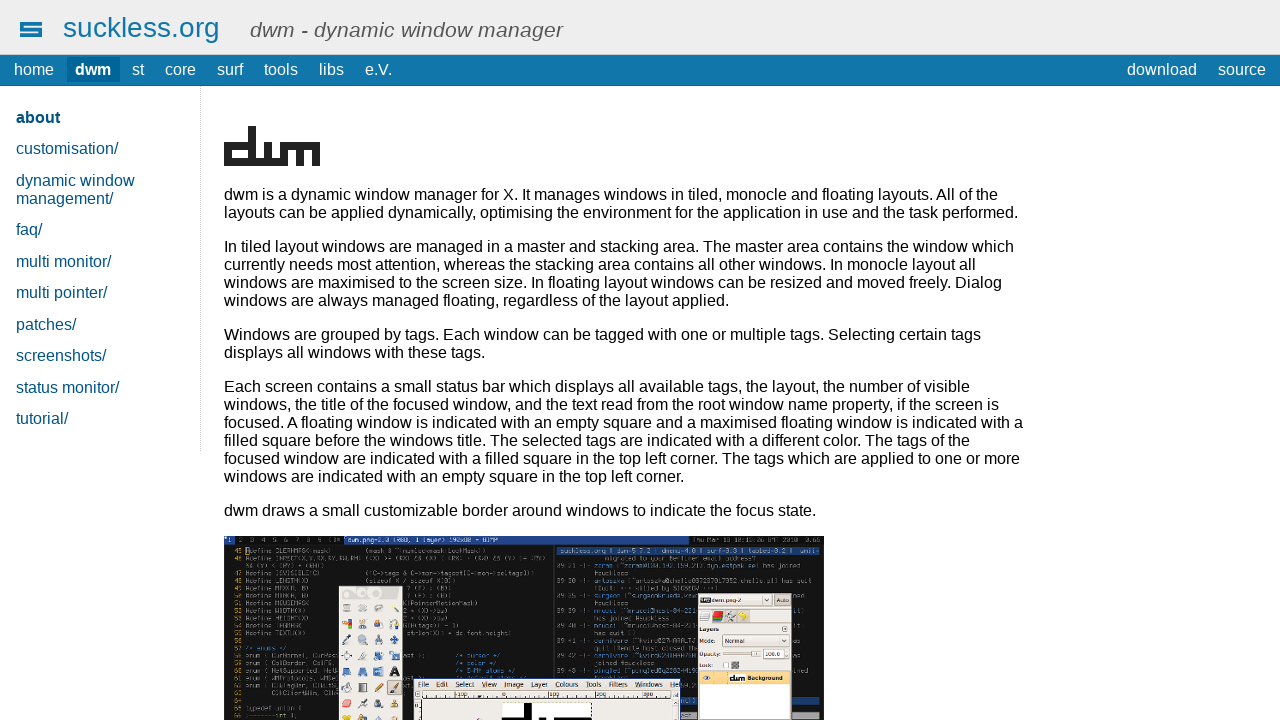

Verified current URL is http://dwm.suckless.org/
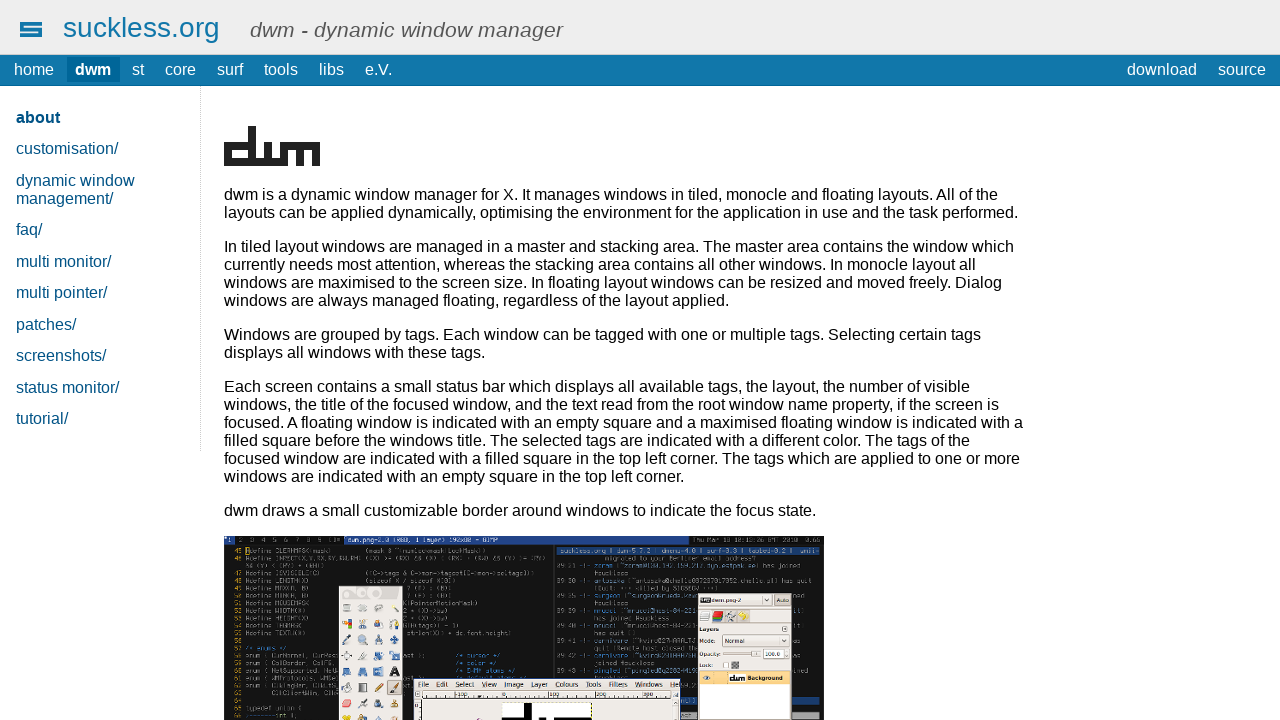

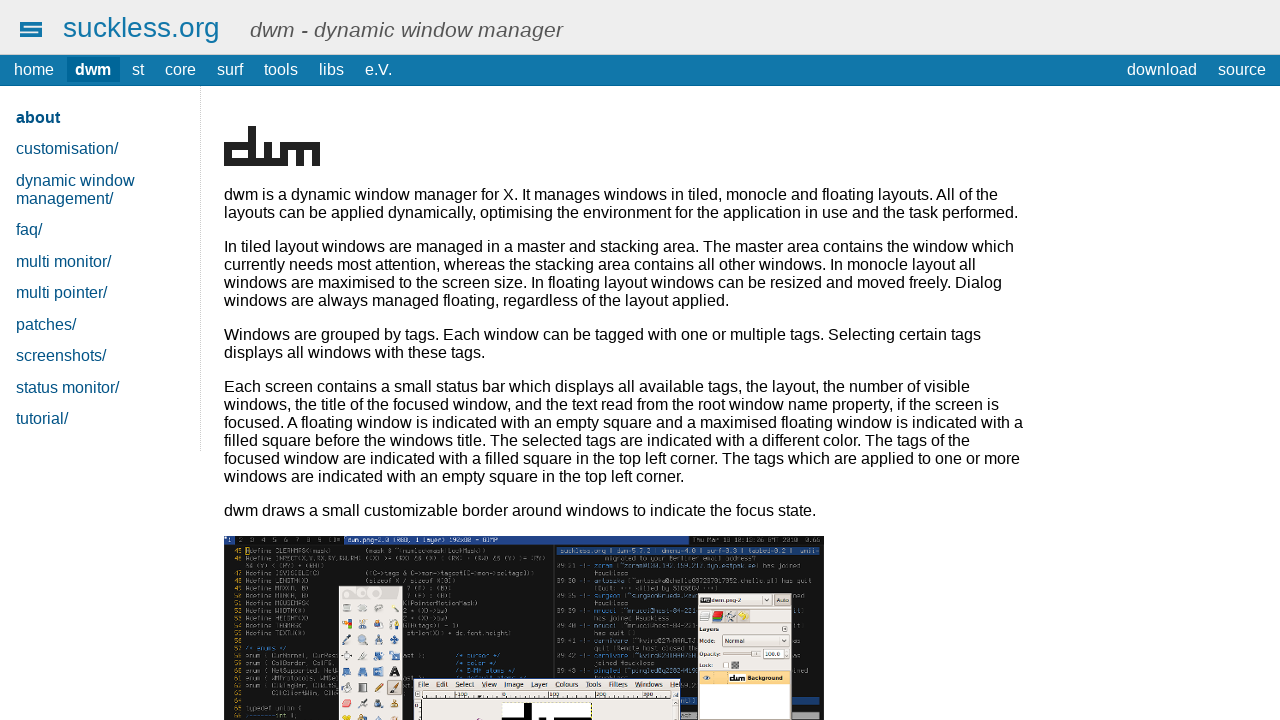